Tests browser window position and size manipulation by setting specific dimensions and position, then verifying they were applied correctly.

Starting URL: https://www.w3schools.com/

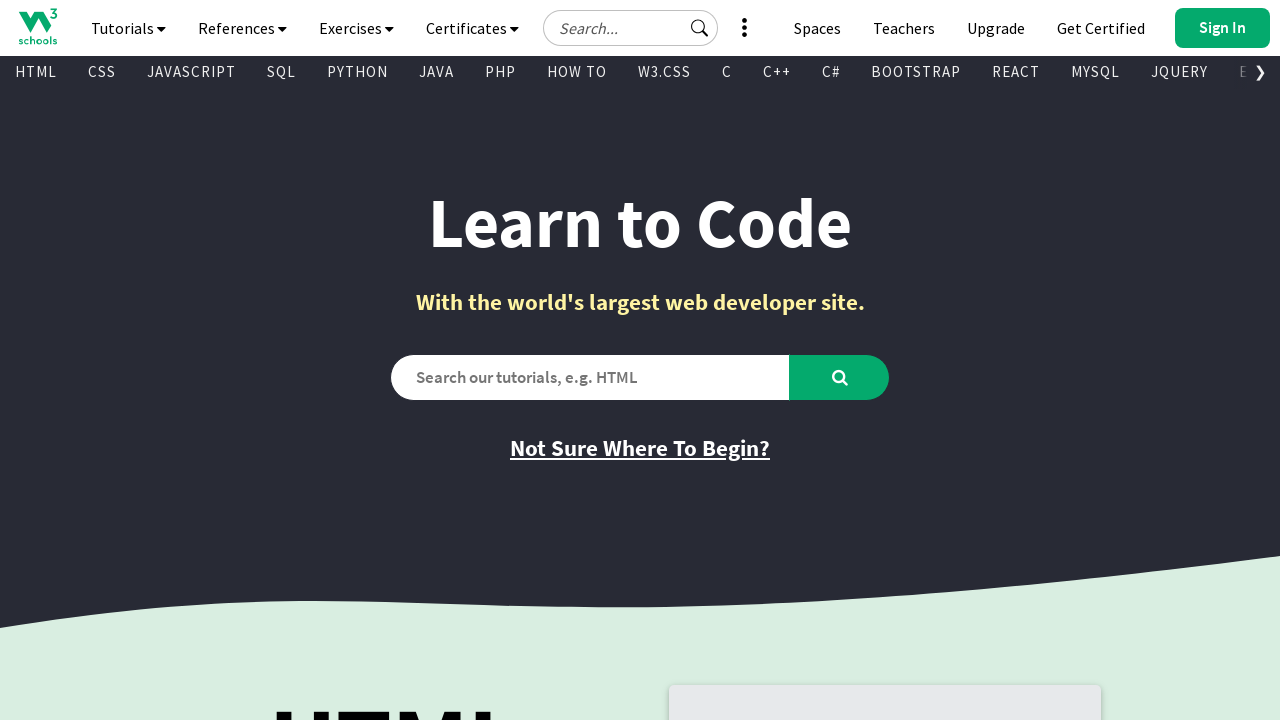

Retrieved initial viewport size
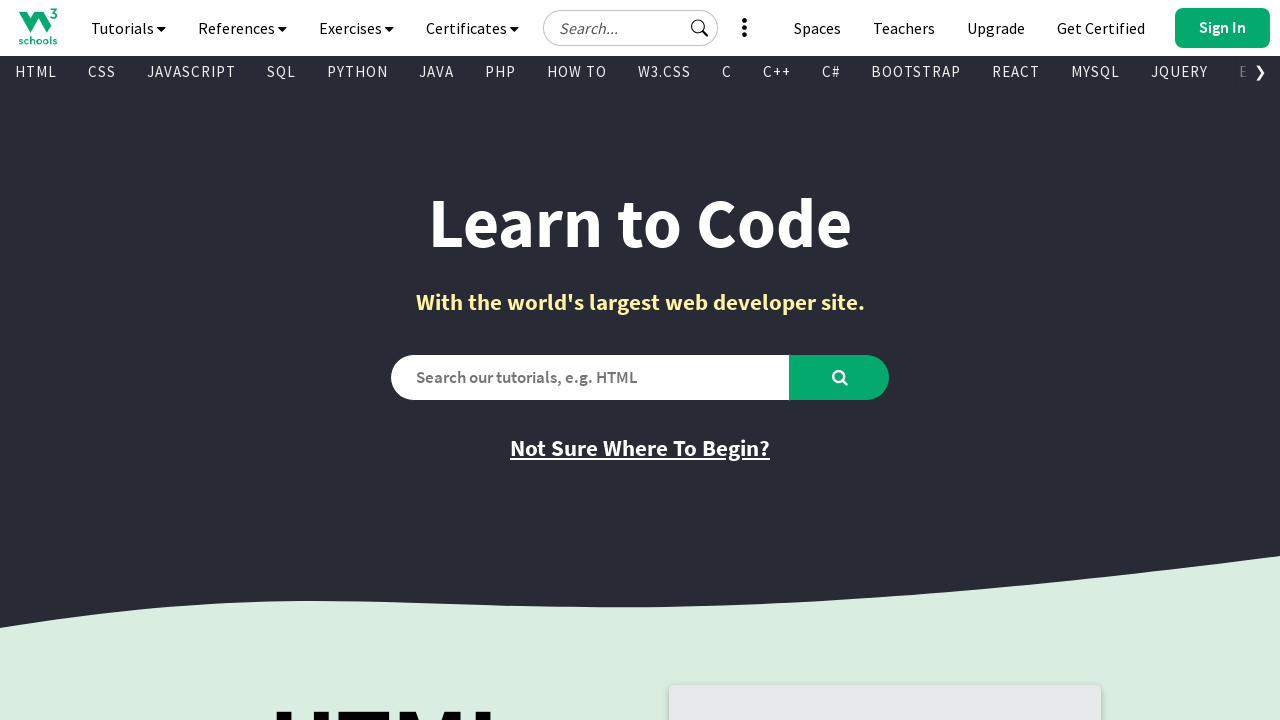

Set viewport size to 800x600 pixels
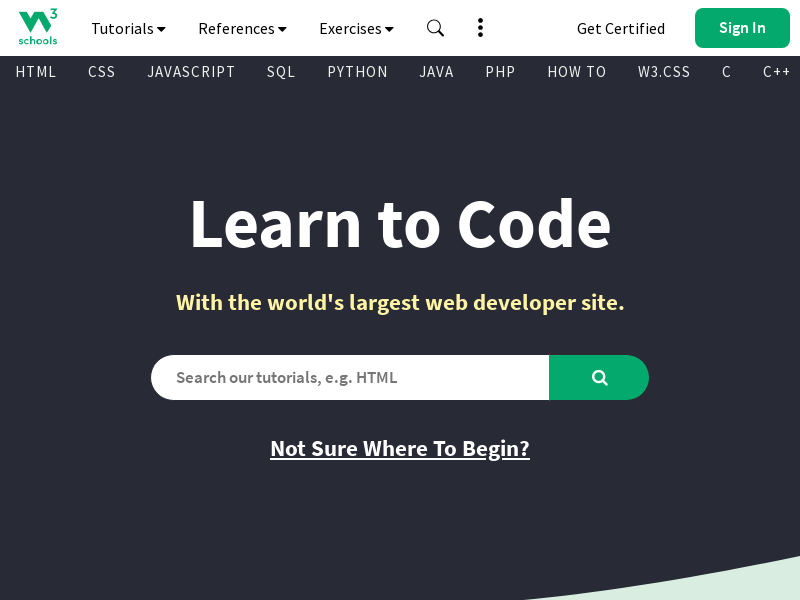

Viewport size verification passed - actual size matches expected 800x600
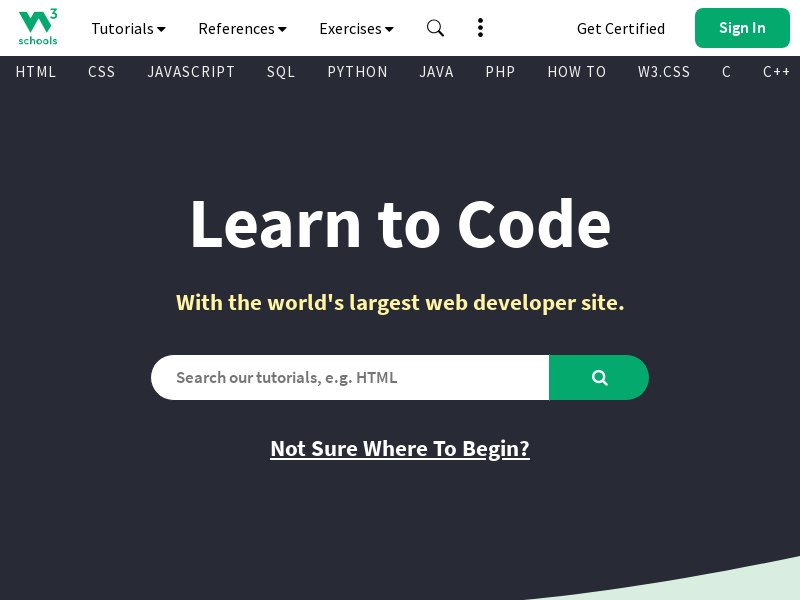

Waited 500ms for page to render at new viewport size
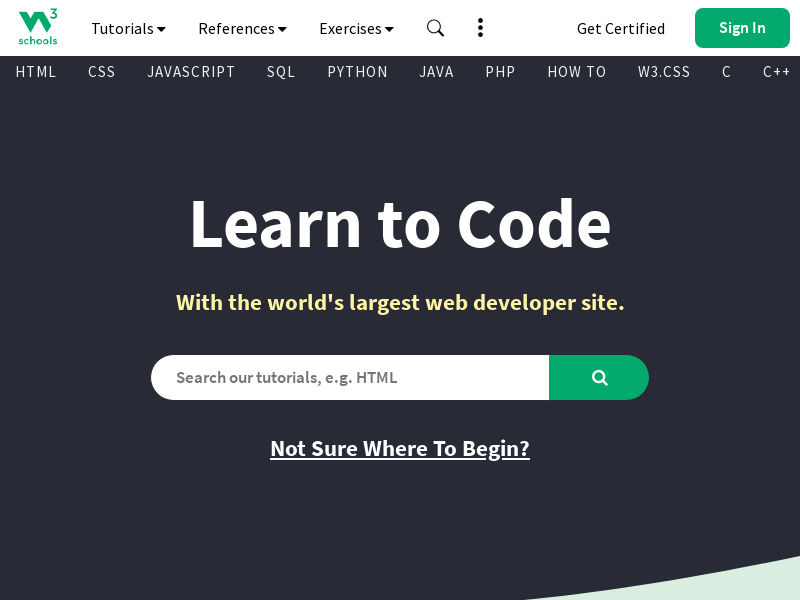

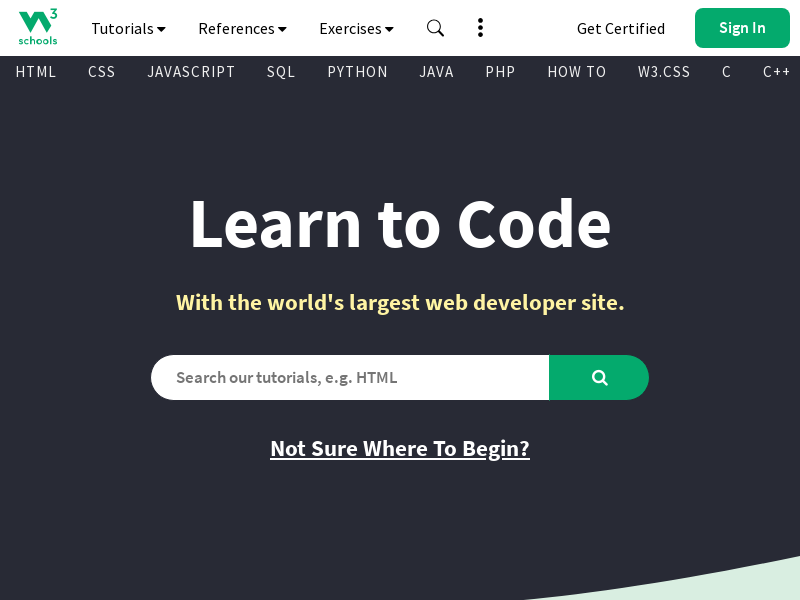